Tests that the add button exists and is clickable

Starting URL: http://qa-assignment.oblakogroup.ru/board/:nilk

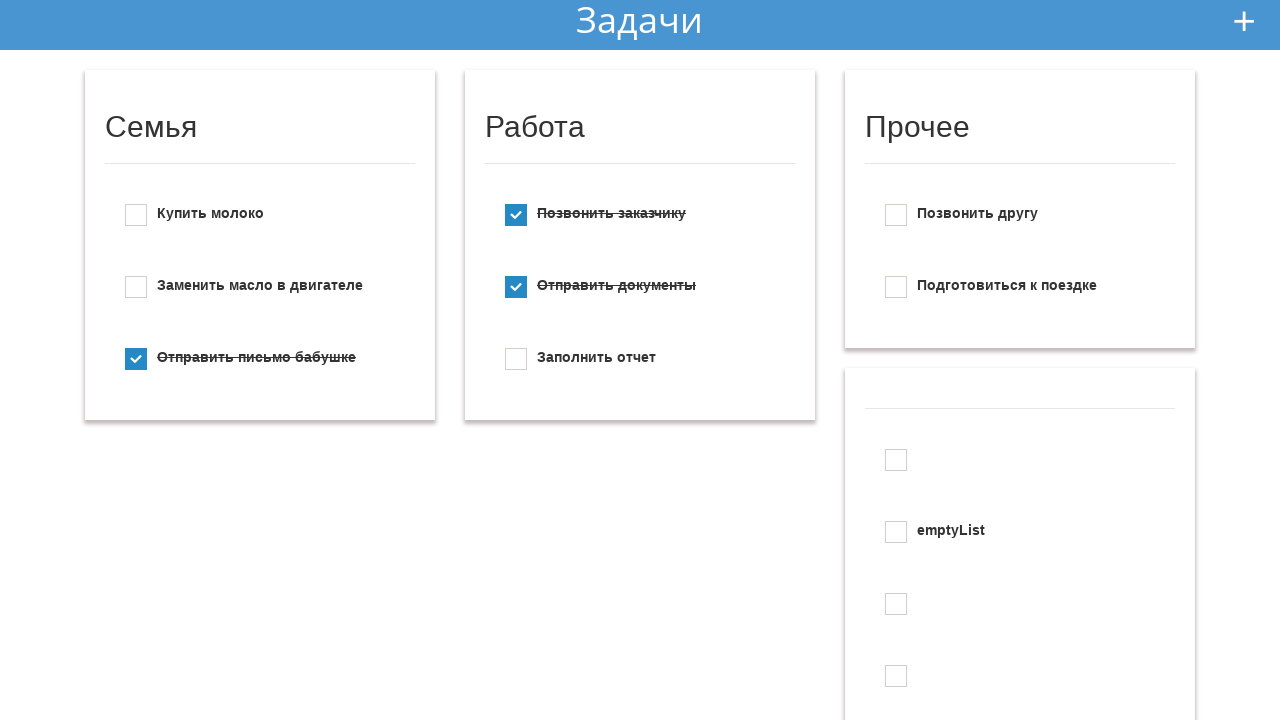

Clicked the add button to create a new todo at (1244, 21) on #add_new_todo
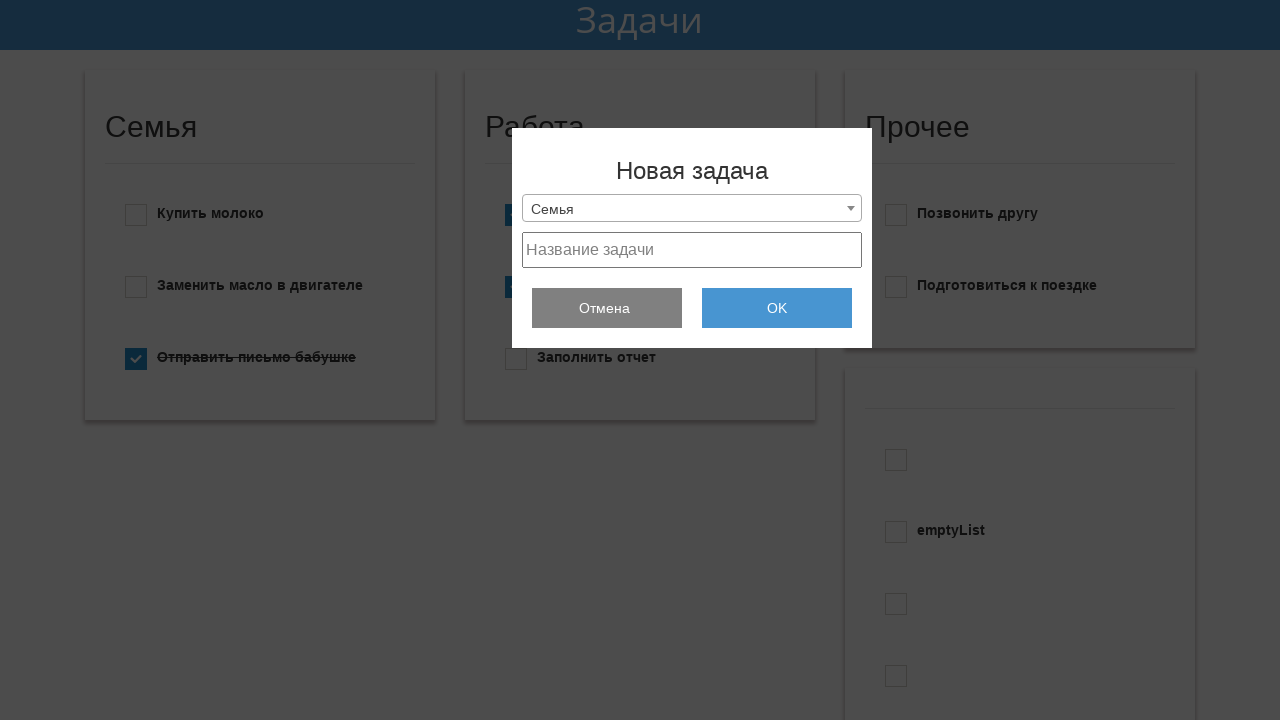

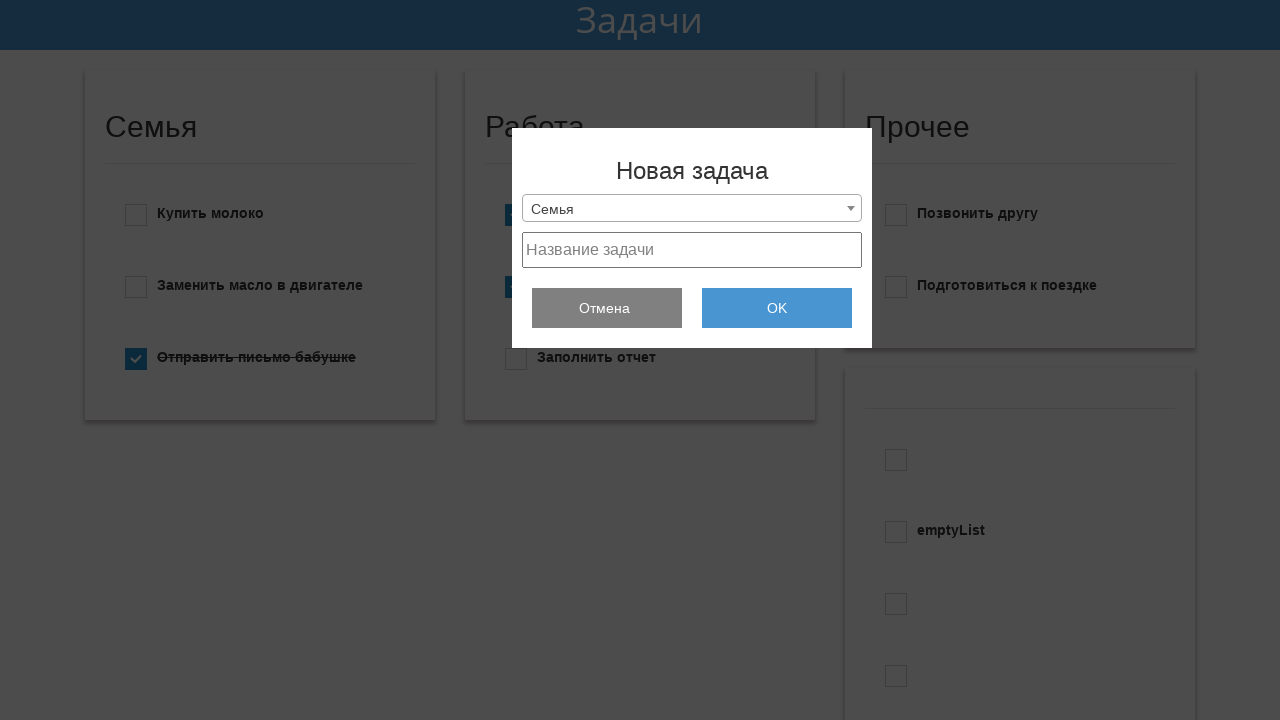